Tests that edits are cancelled when pressing Escape during editing

Starting URL: https://demo.playwright.dev/todomvc

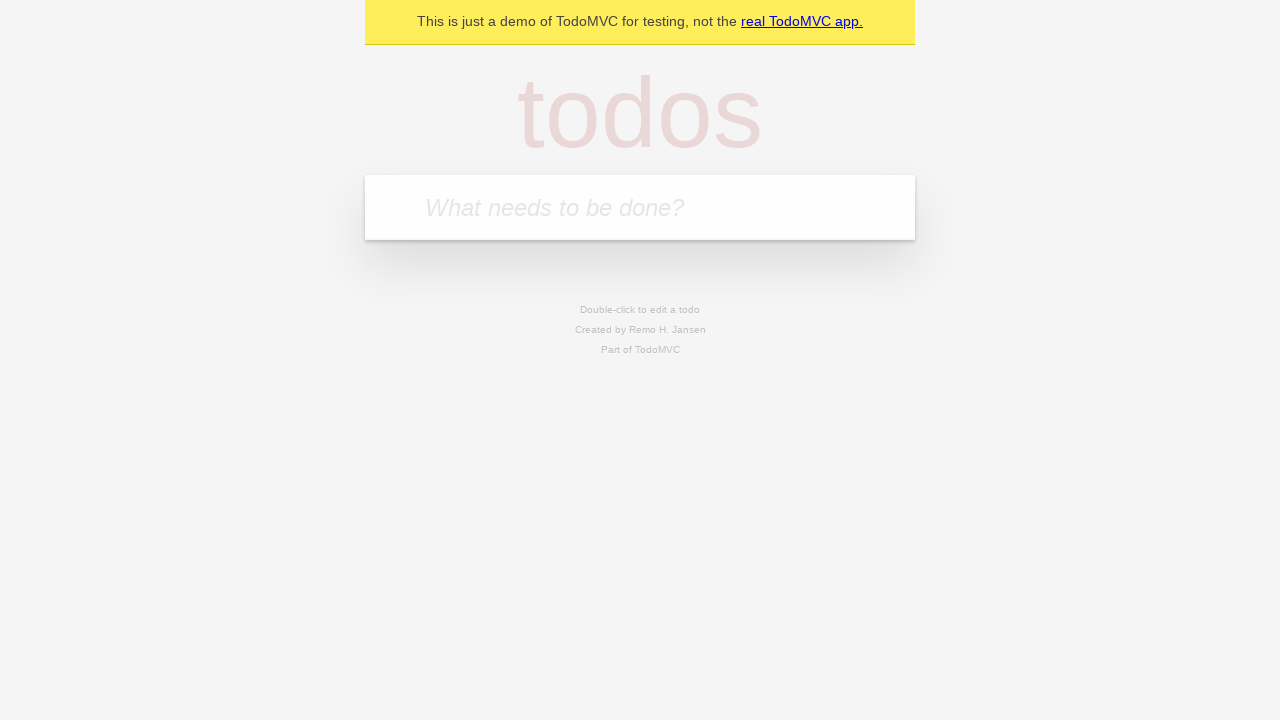

Filled new todo input with 'buy some cheese' on internal:attr=[placeholder="What needs to be done?"i]
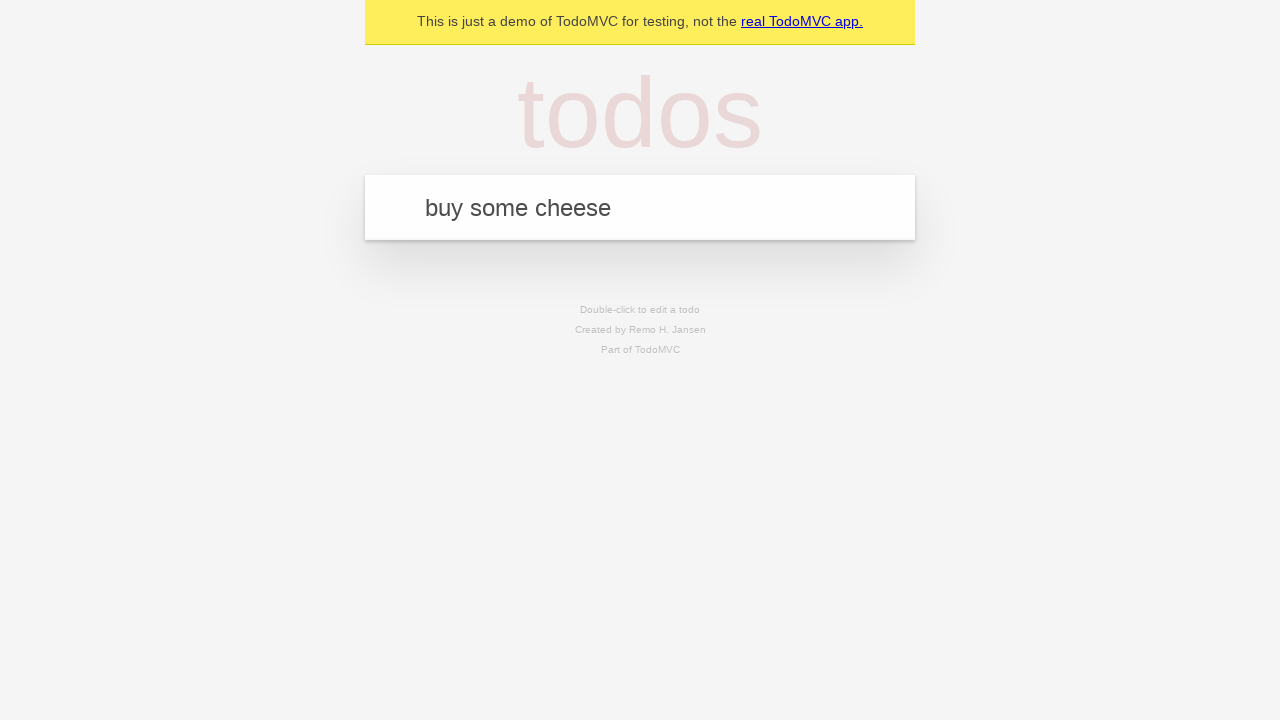

Pressed Enter to create first todo on internal:attr=[placeholder="What needs to be done?"i]
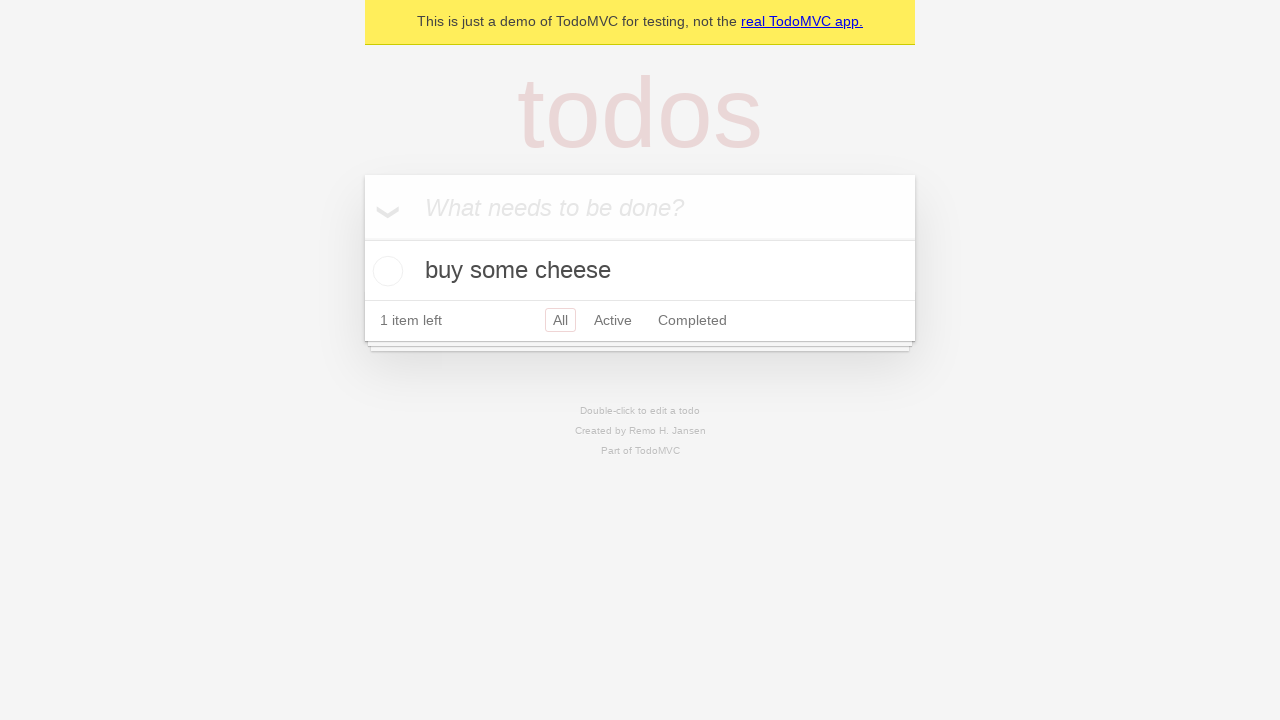

Filled new todo input with 'feed the cat' on internal:attr=[placeholder="What needs to be done?"i]
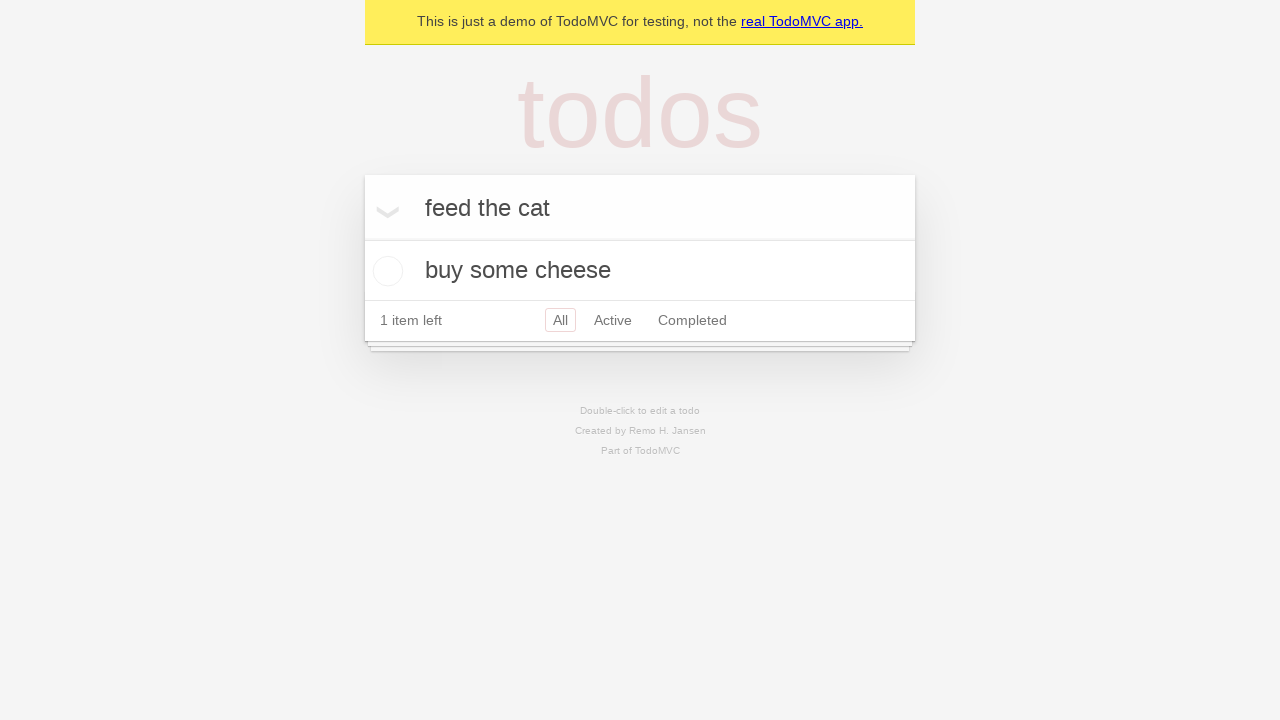

Pressed Enter to create second todo on internal:attr=[placeholder="What needs to be done?"i]
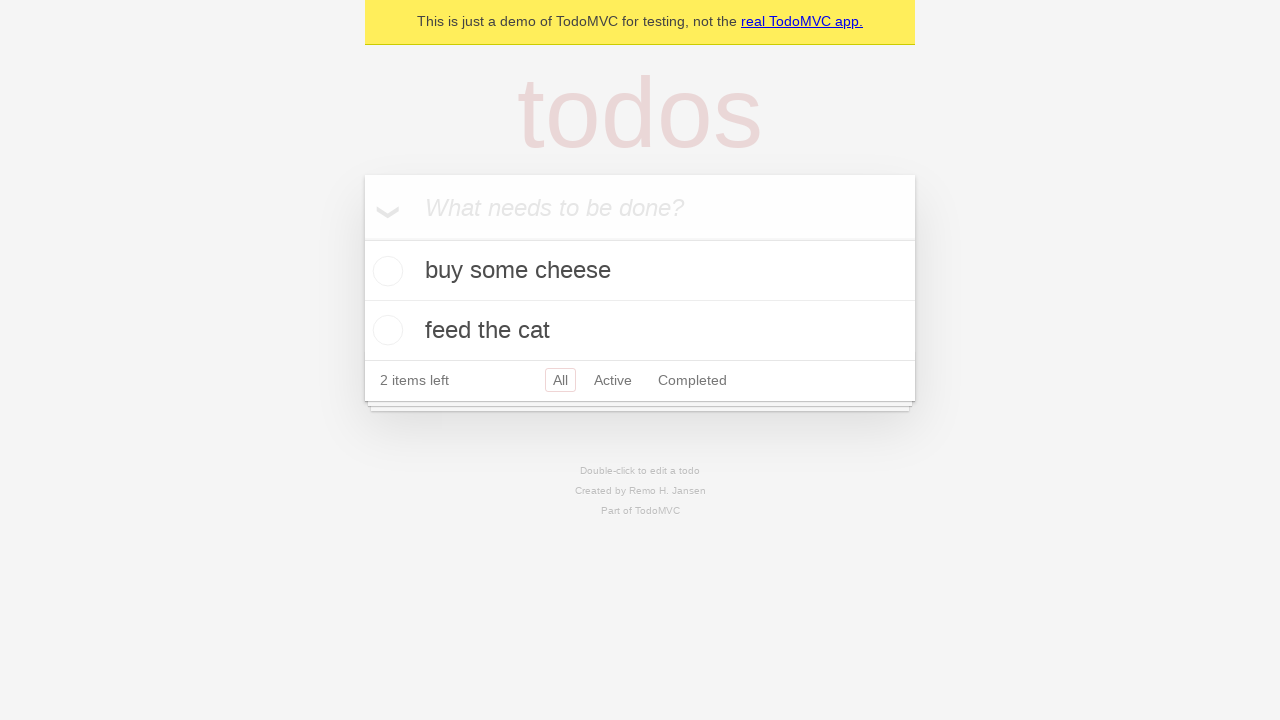

Filled new todo input with 'book a doctors appointment' on internal:attr=[placeholder="What needs to be done?"i]
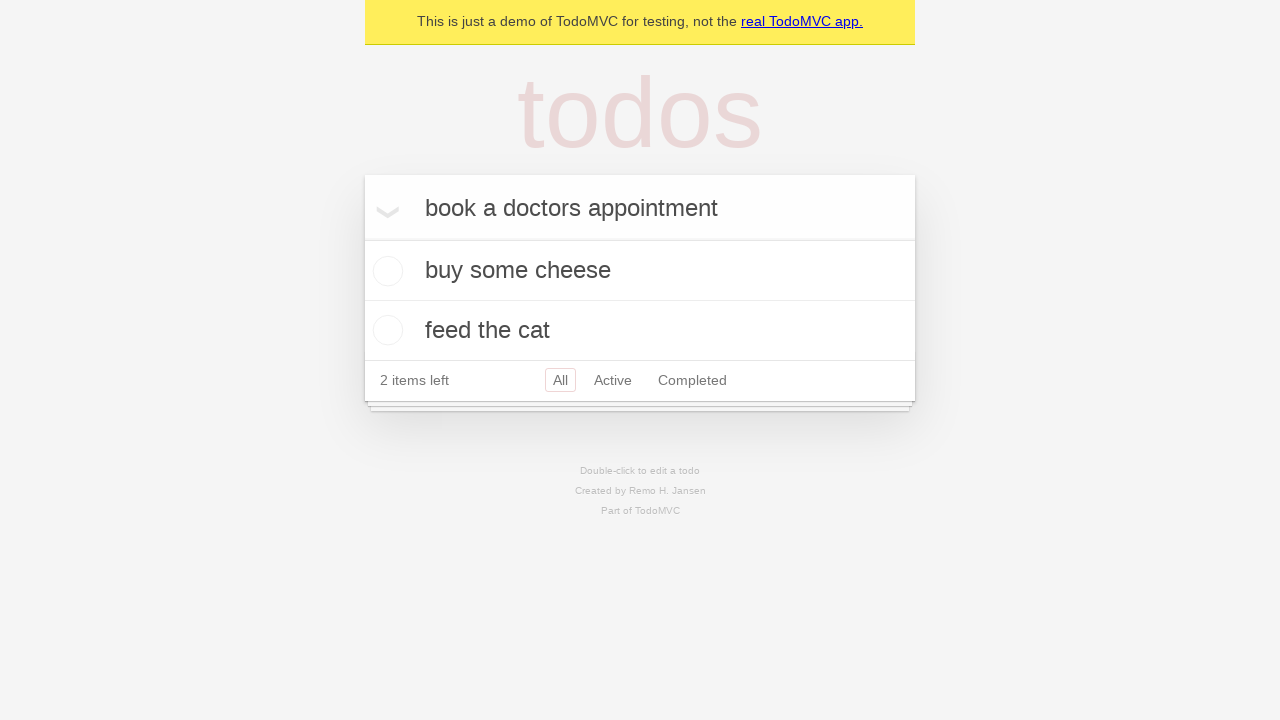

Pressed Enter to create third todo on internal:attr=[placeholder="What needs to be done?"i]
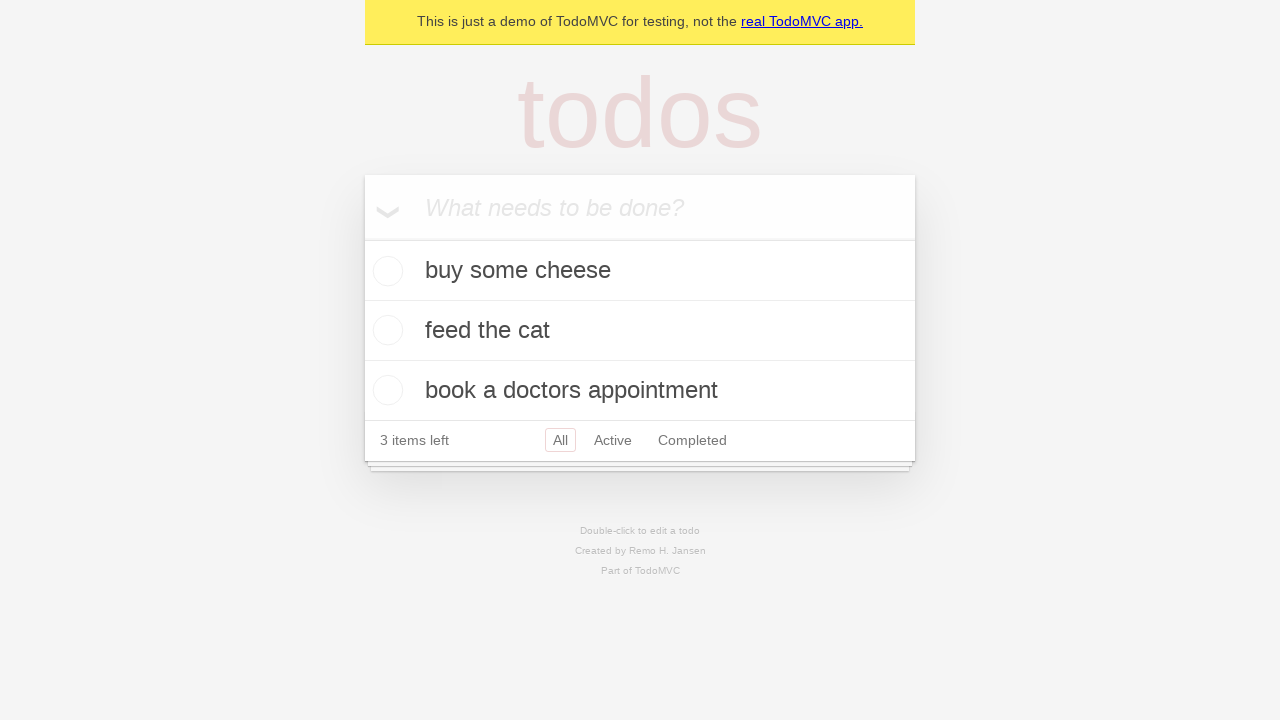

Double-clicked second todo to enter edit mode at (640, 331) on internal:testid=[data-testid="todo-item"s] >> nth=1
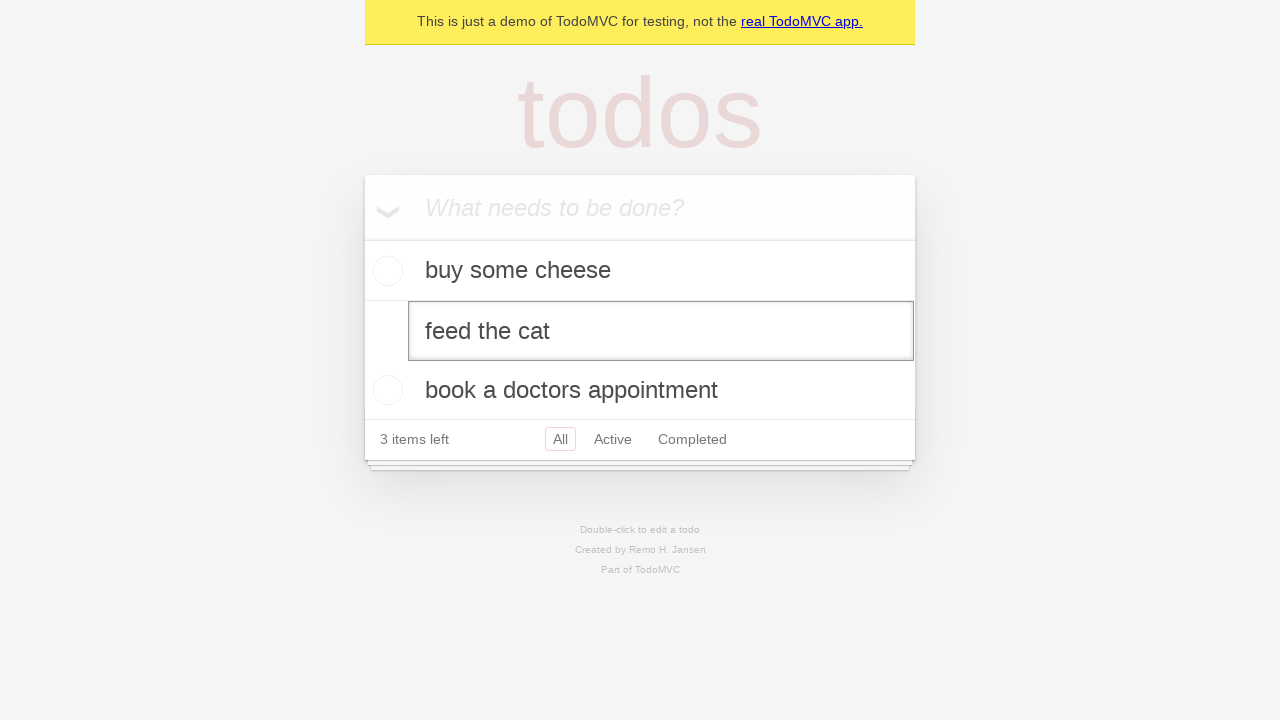

Changed todo text to 'buy some sausages' on internal:testid=[data-testid="todo-item"s] >> nth=1 >> internal:role=textbox[nam
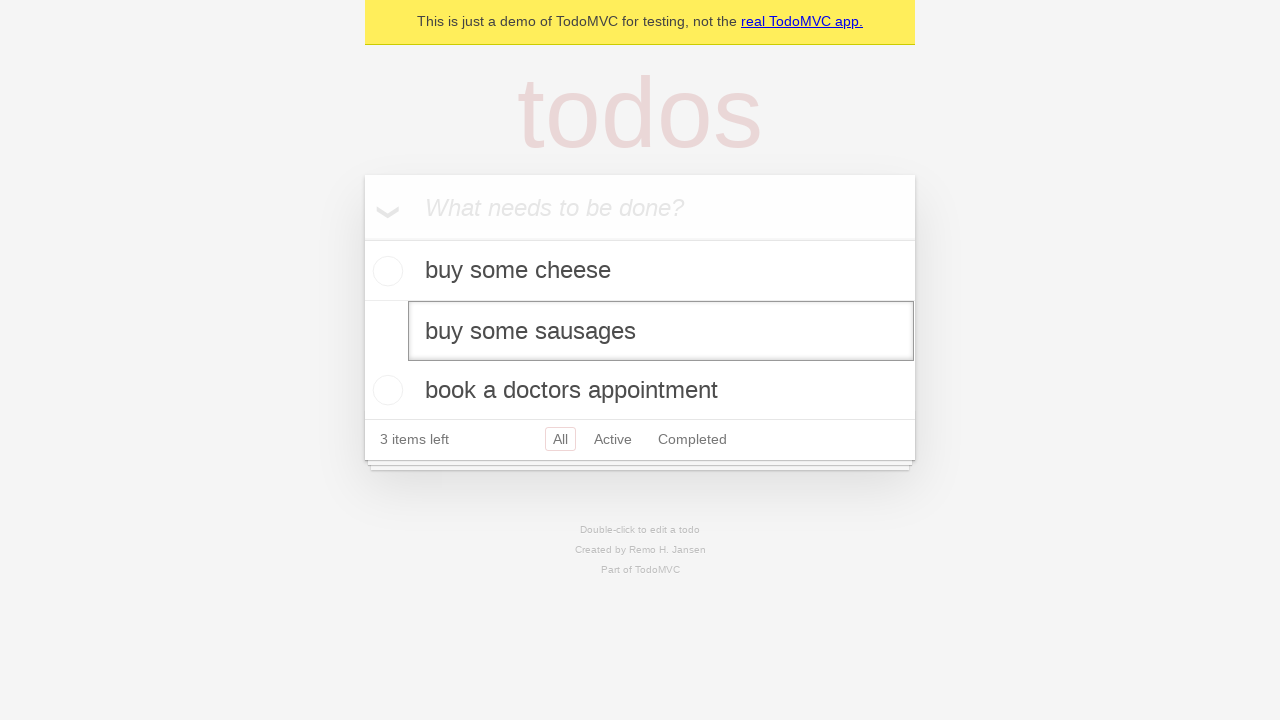

Pressed Escape to cancel edit on internal:testid=[data-testid="todo-item"s] >> nth=1 >> internal:role=textbox[nam
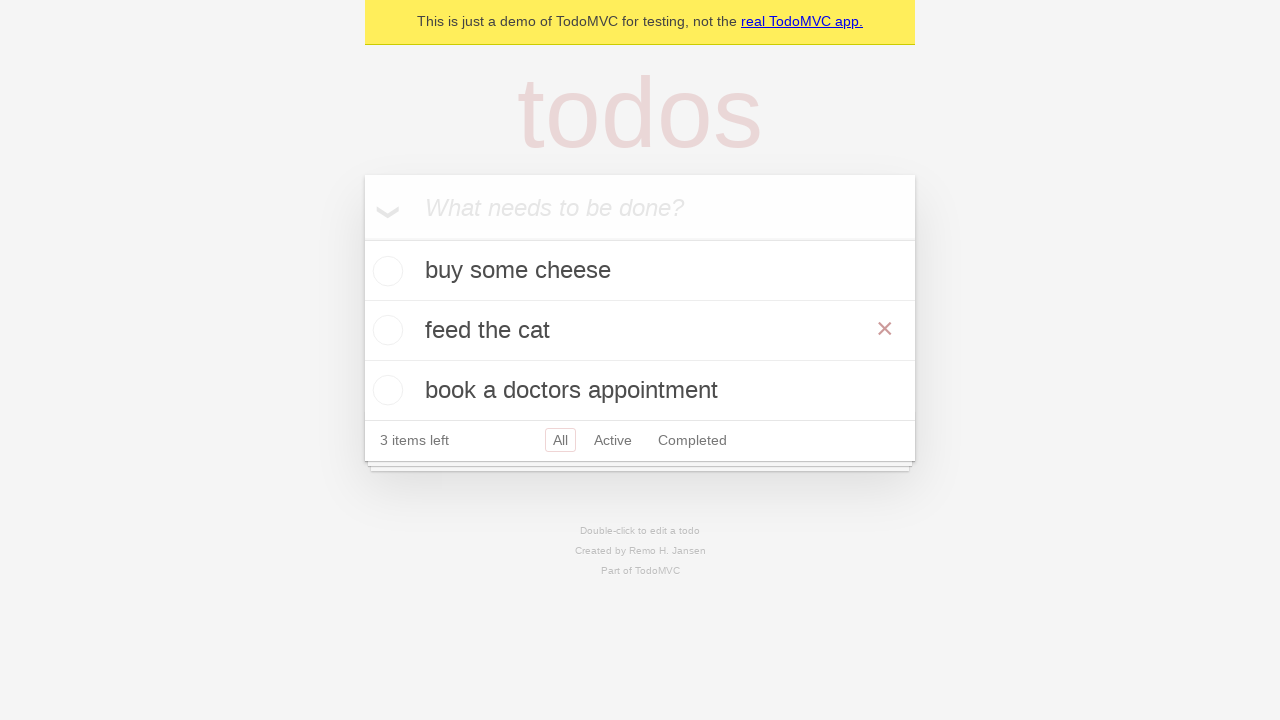

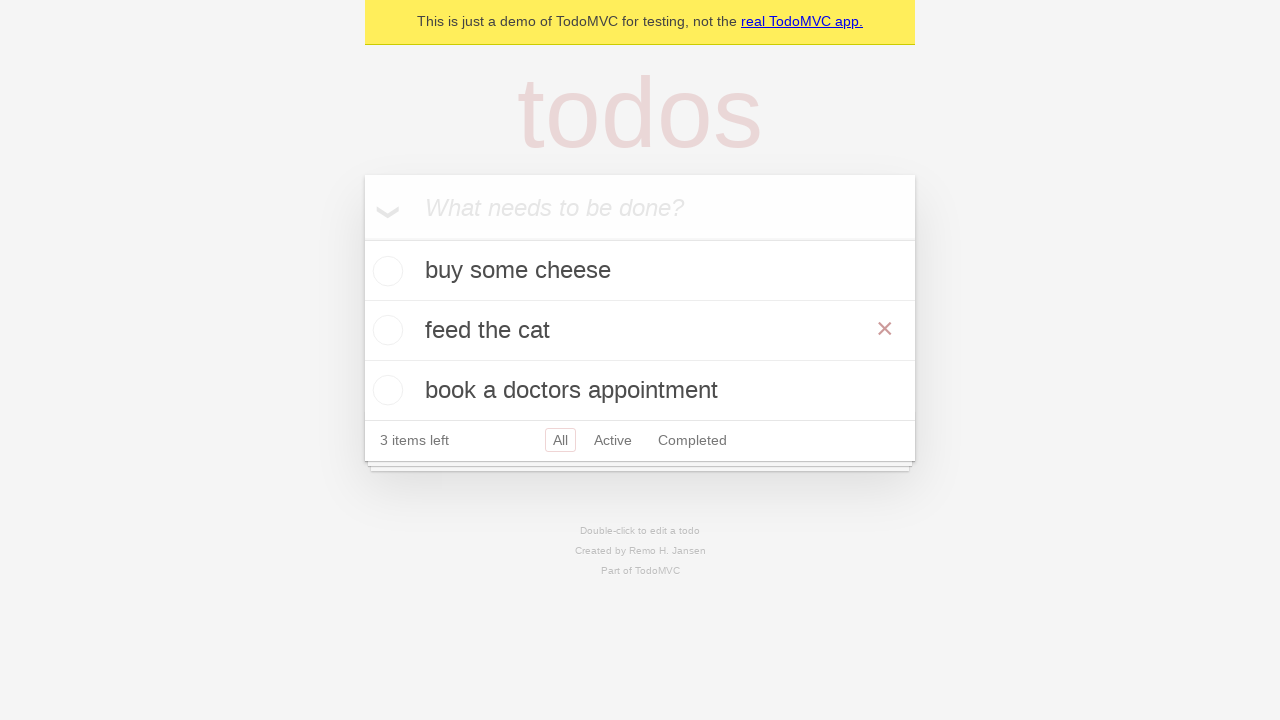